Tests that the Nome input field accepts an empty string

Starting URL: https://tc-1-final-parte1.vercel.app/

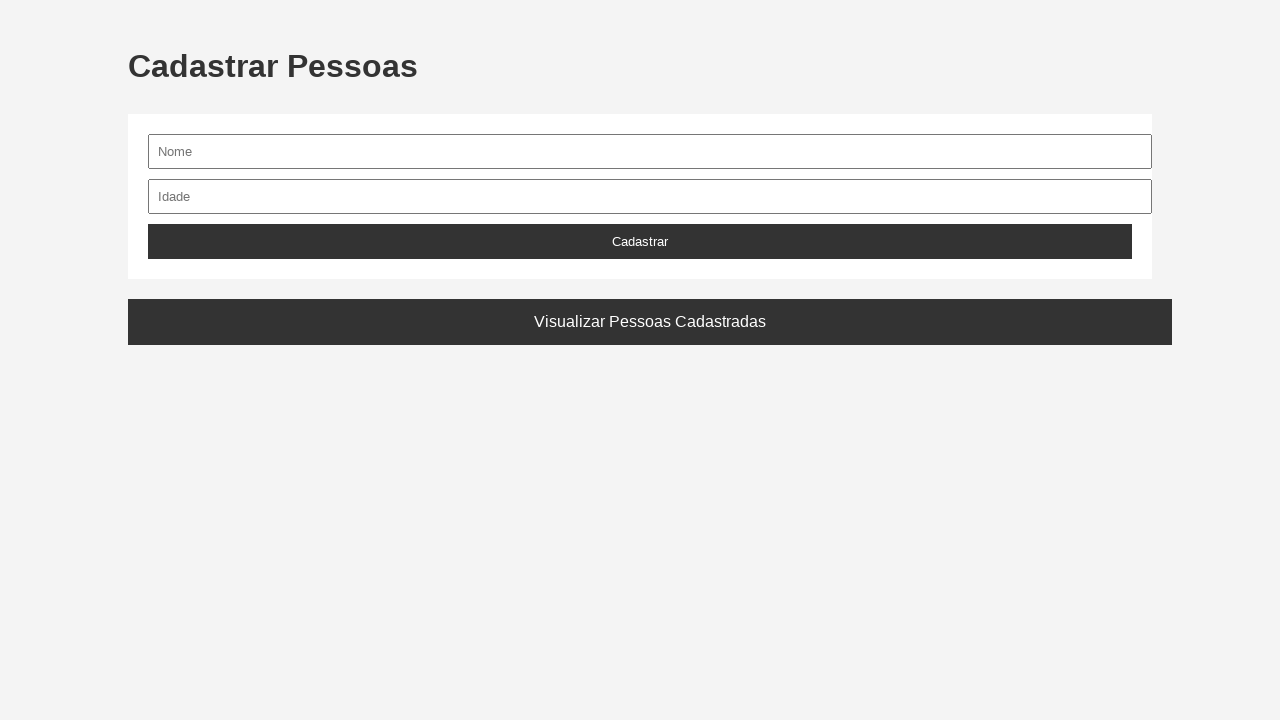

Waited for Nome input field to be visible
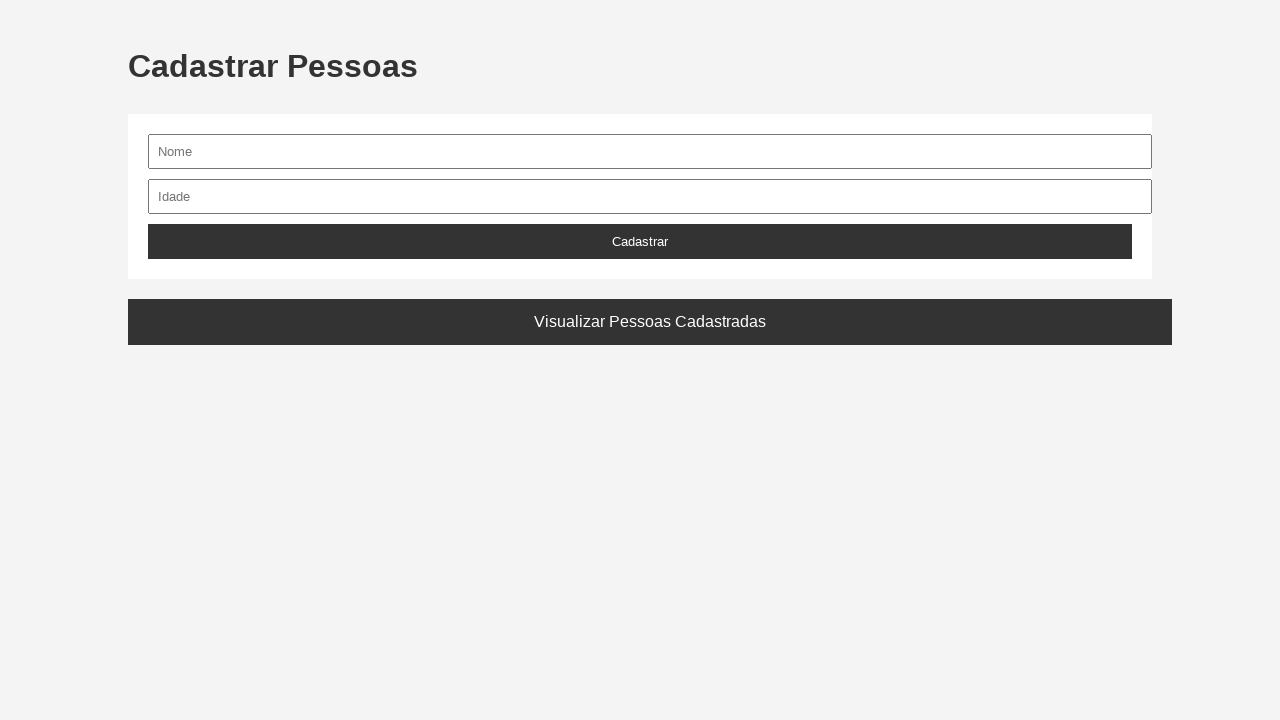

Filled Nome field with empty string on #nome
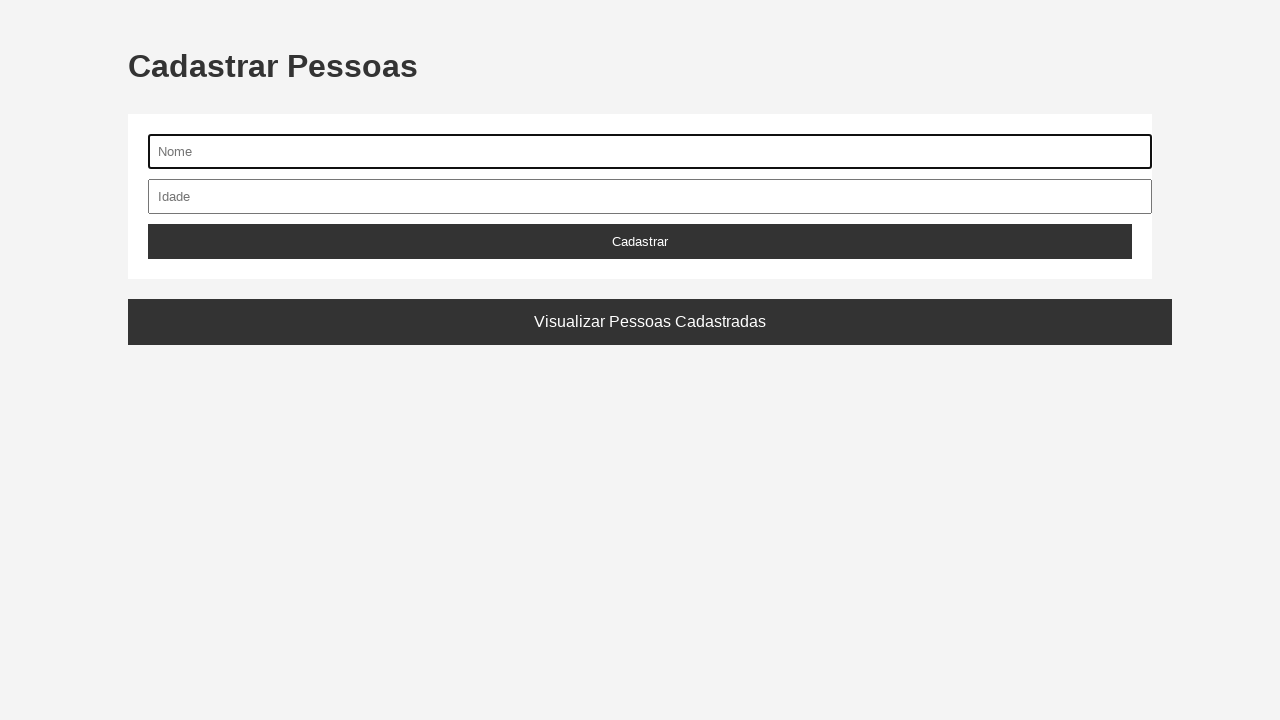

Verified that Nome field contains empty string
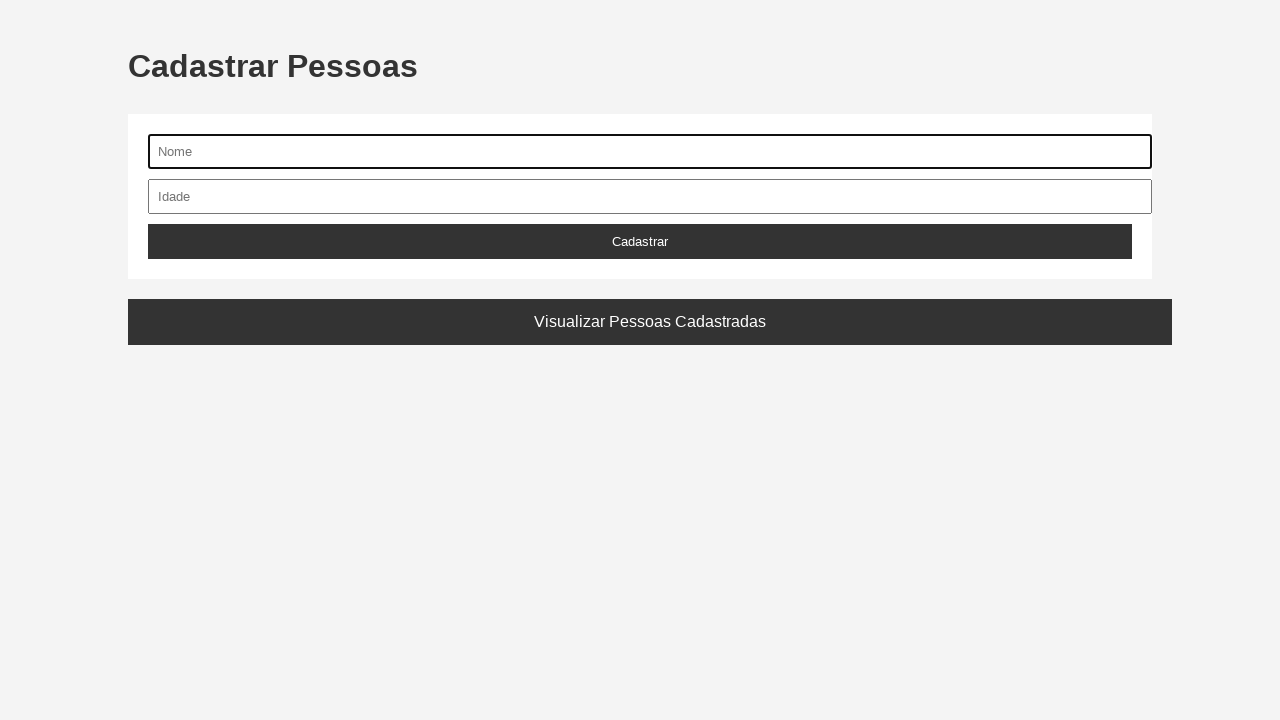

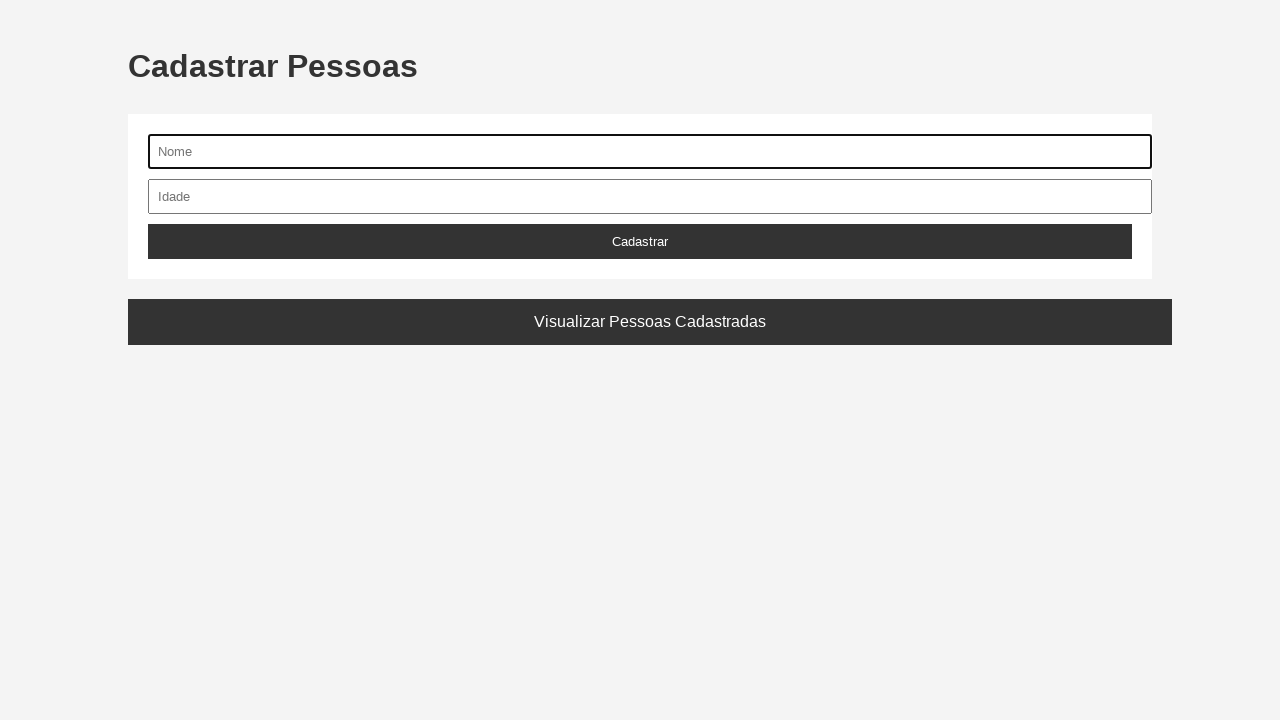